Clicks the reveal button to show a hidden input element and waits for it to become visible

Starting URL: https://www.selenium.dev/selenium/web/dynamic.html

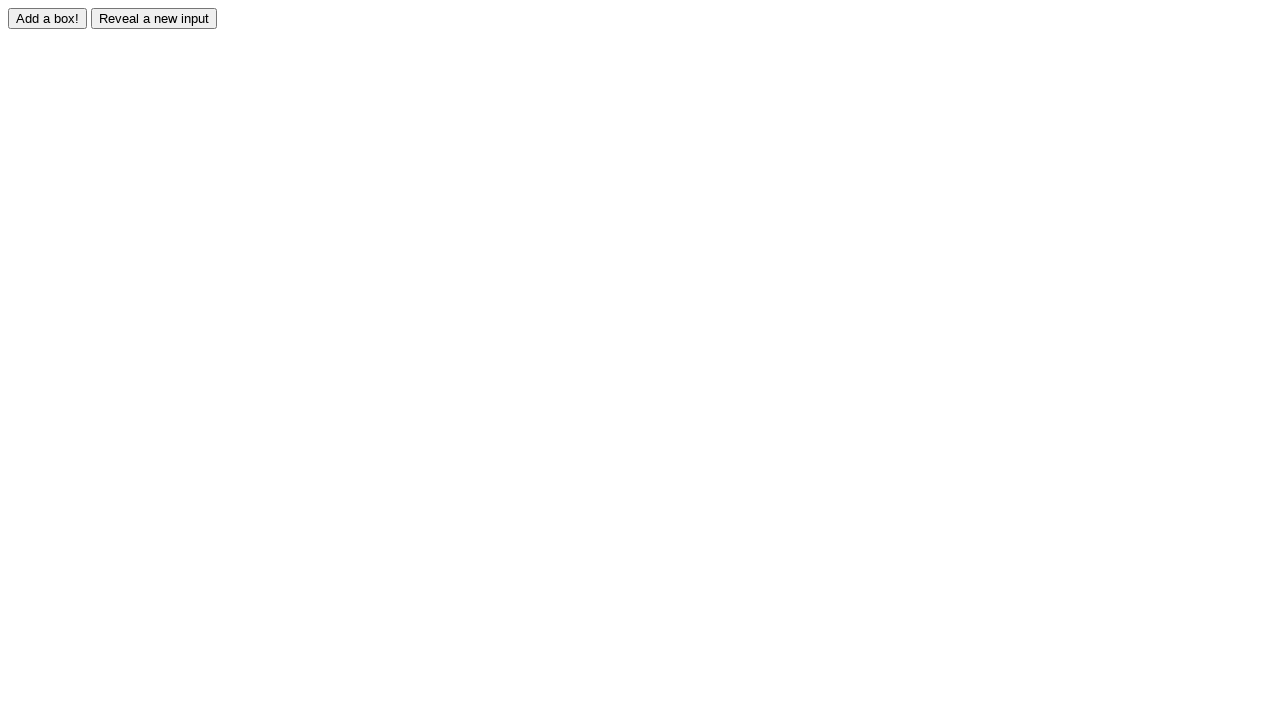

Clicked reveal button to show hidden input element at (154, 18) on #reveal
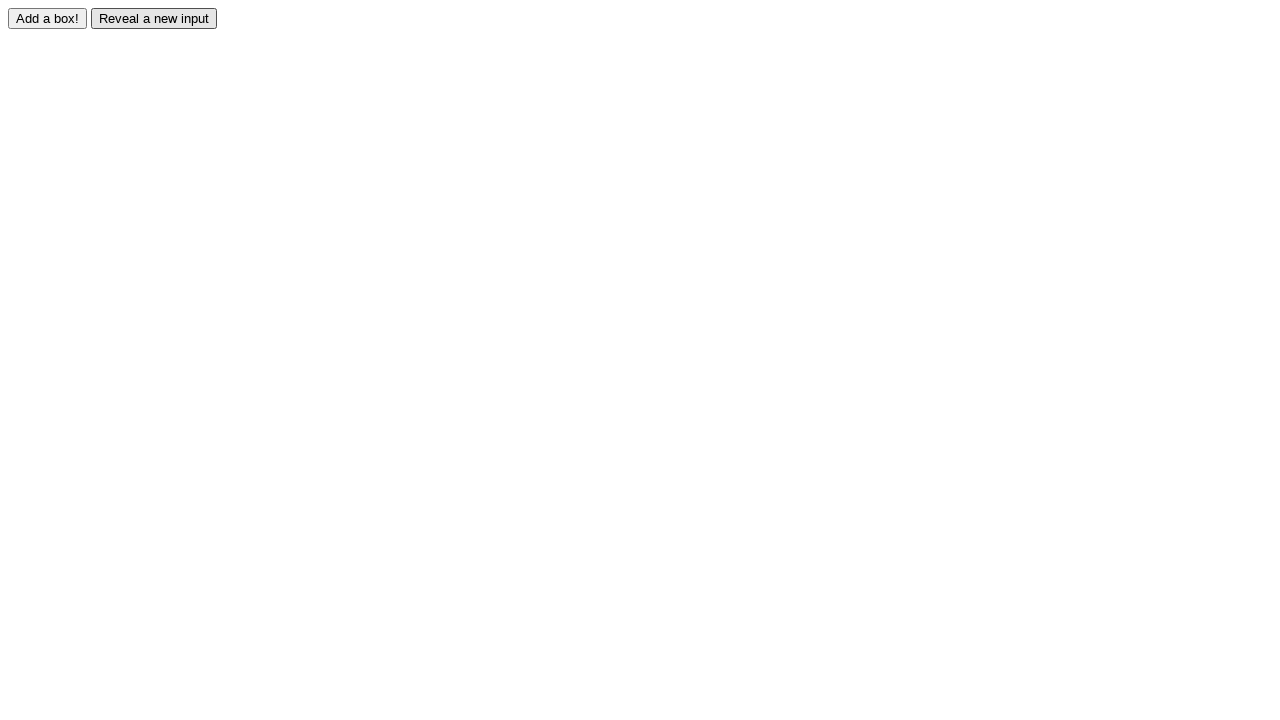

Hidden input element became visible
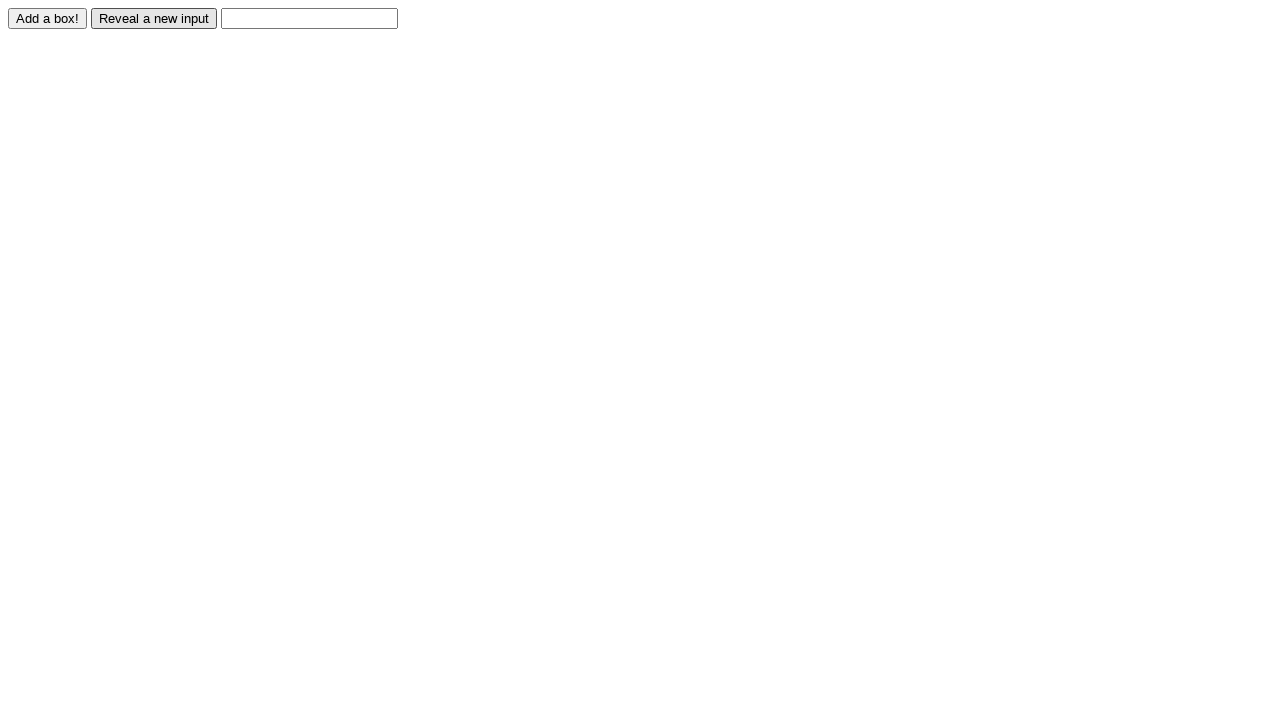

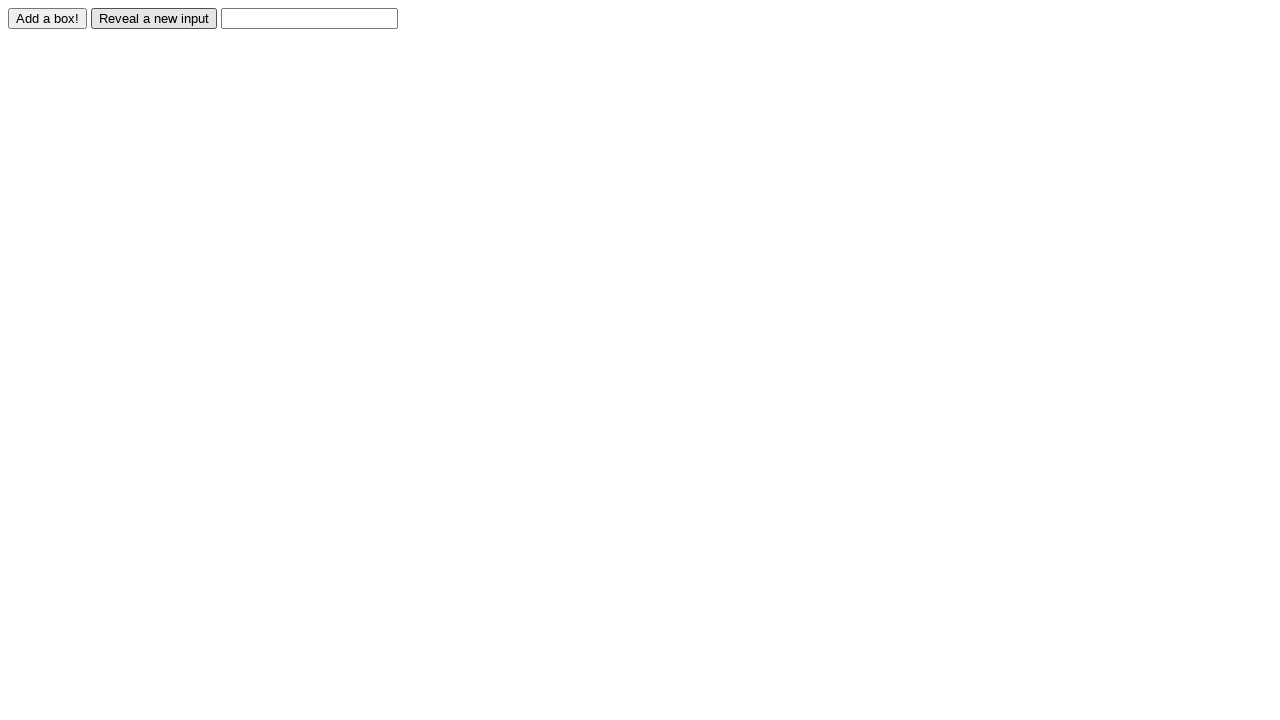